Tests XPath navigation techniques by locating and retrieving text from buttons using sibling and parent-child relationships

Starting URL: https://rahulshettyacademy.com/AutomationPractice/

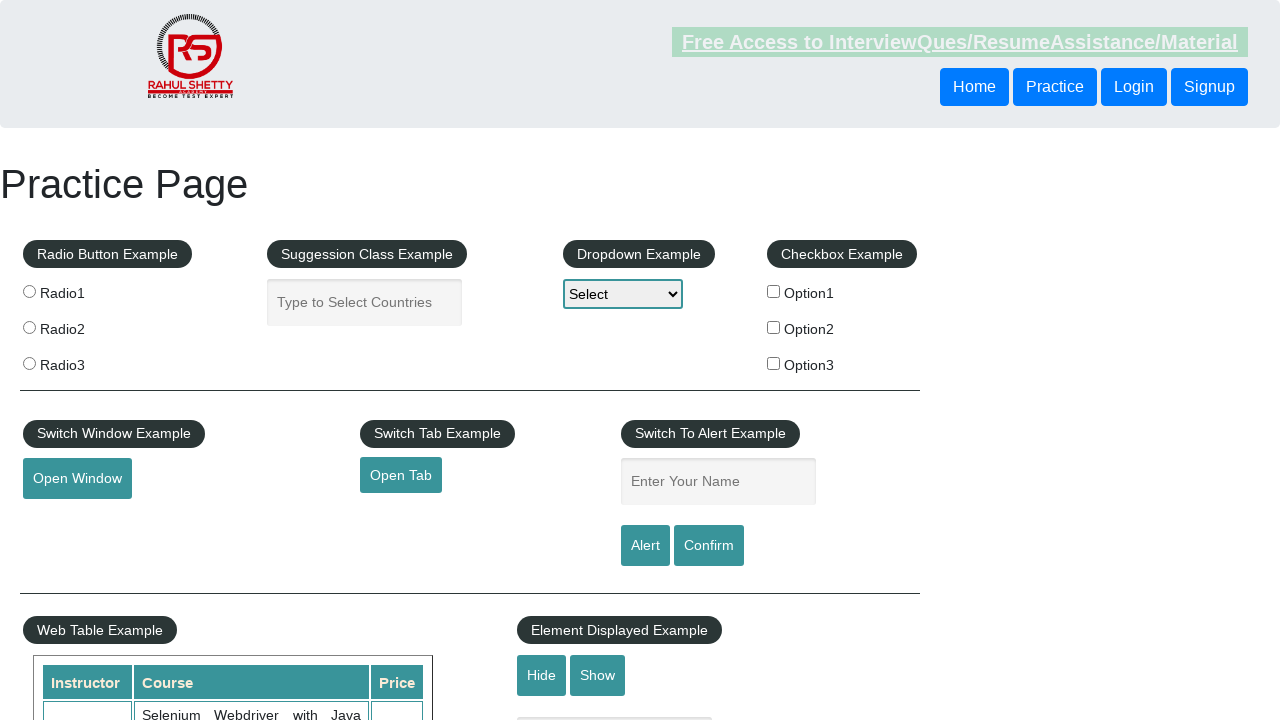

Located and retrieved text from Login button using following-sibling XPath
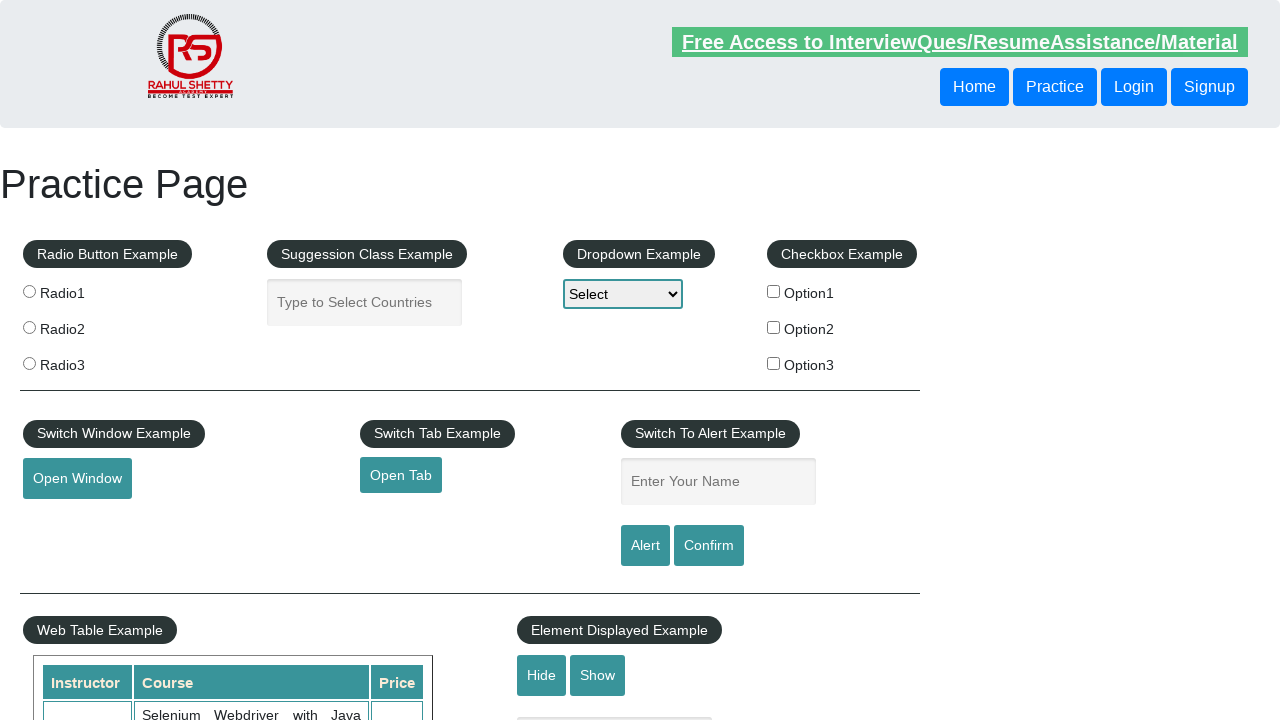

Located and retrieved text from second button using parent-child XPath navigation
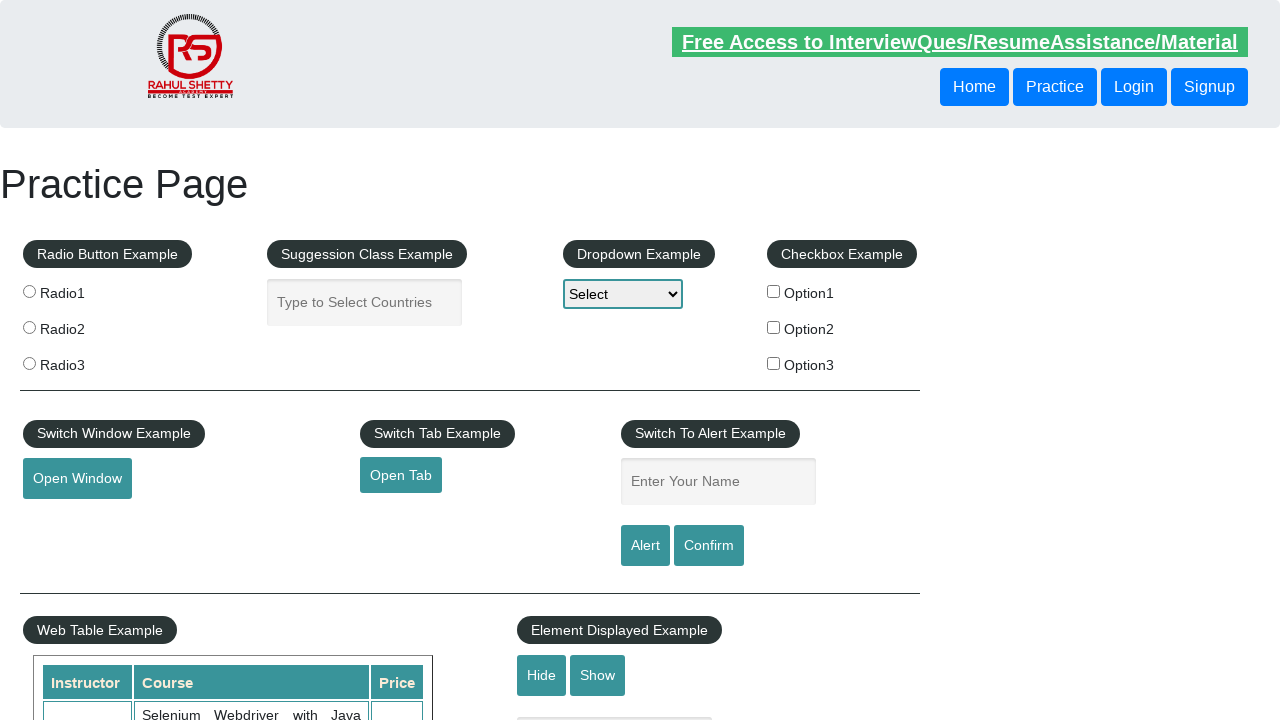

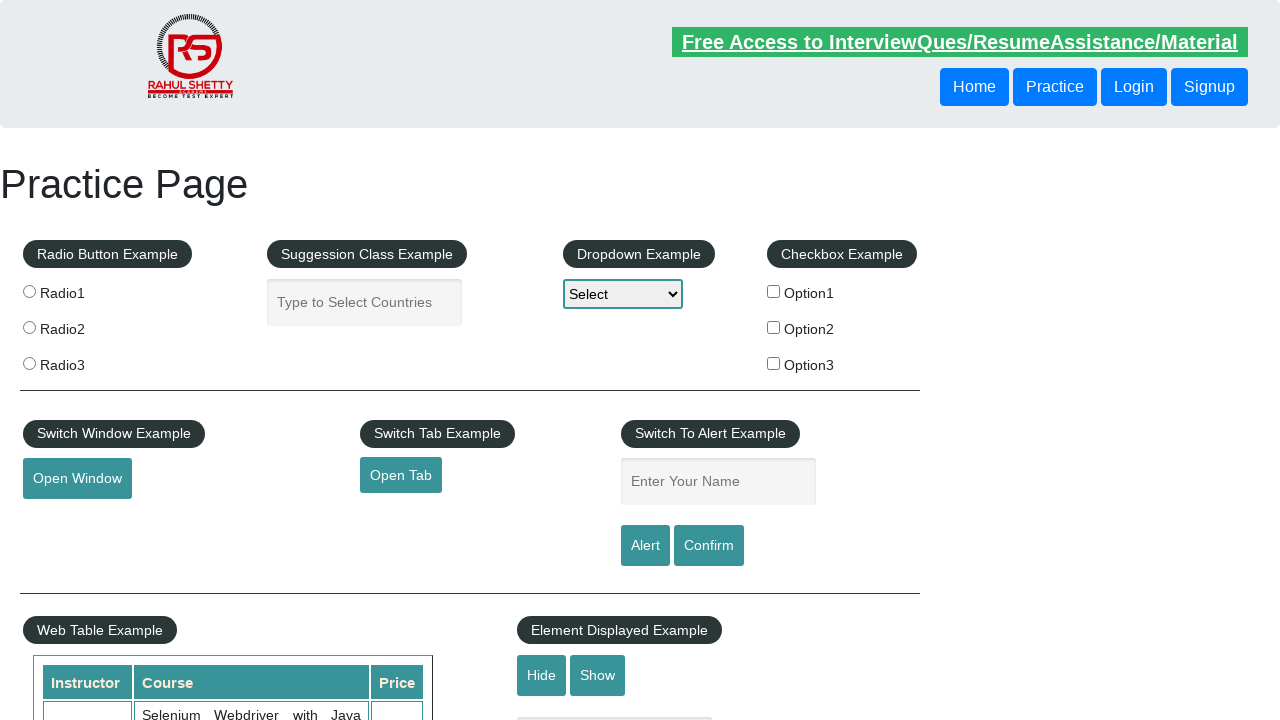